Tests iframe handling by filling a name field on the main page, switching to nested iframes to select a dropdown option, then switching back to the main content to append more text to the name field

Starting URL: https://www.hyrtutorials.com/p/frames-practice.html

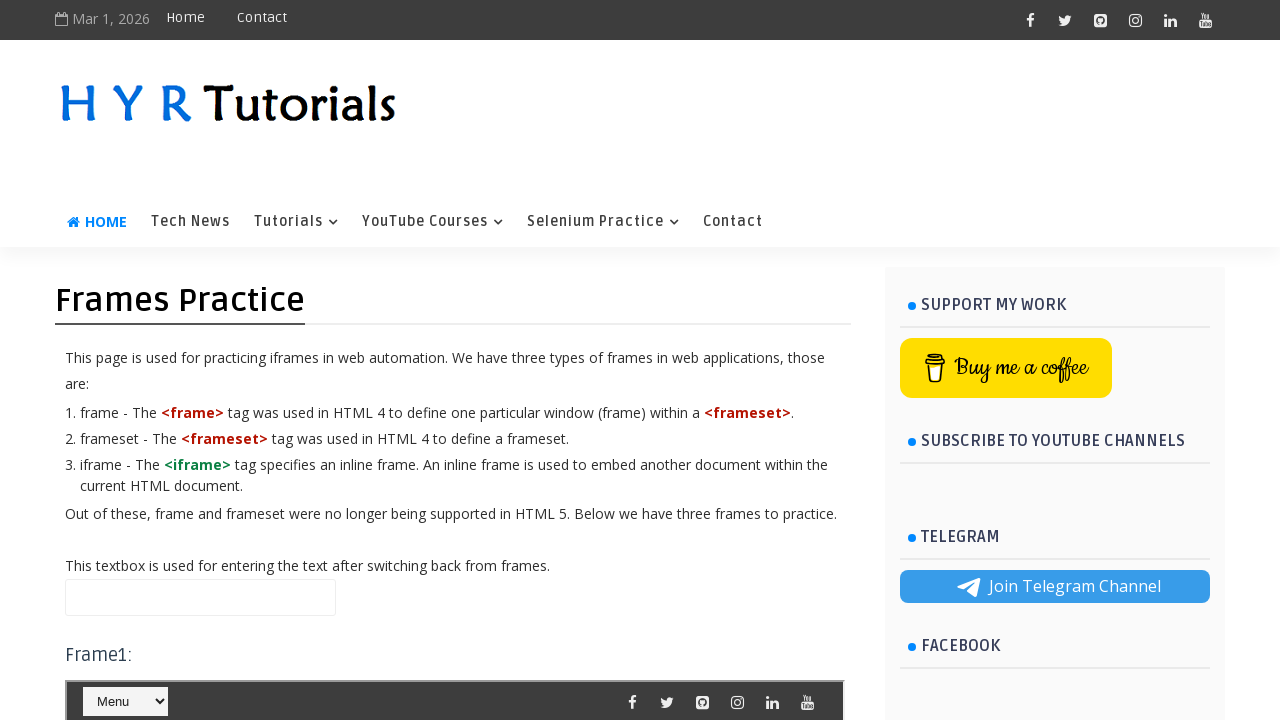

Navigated to frames practice page
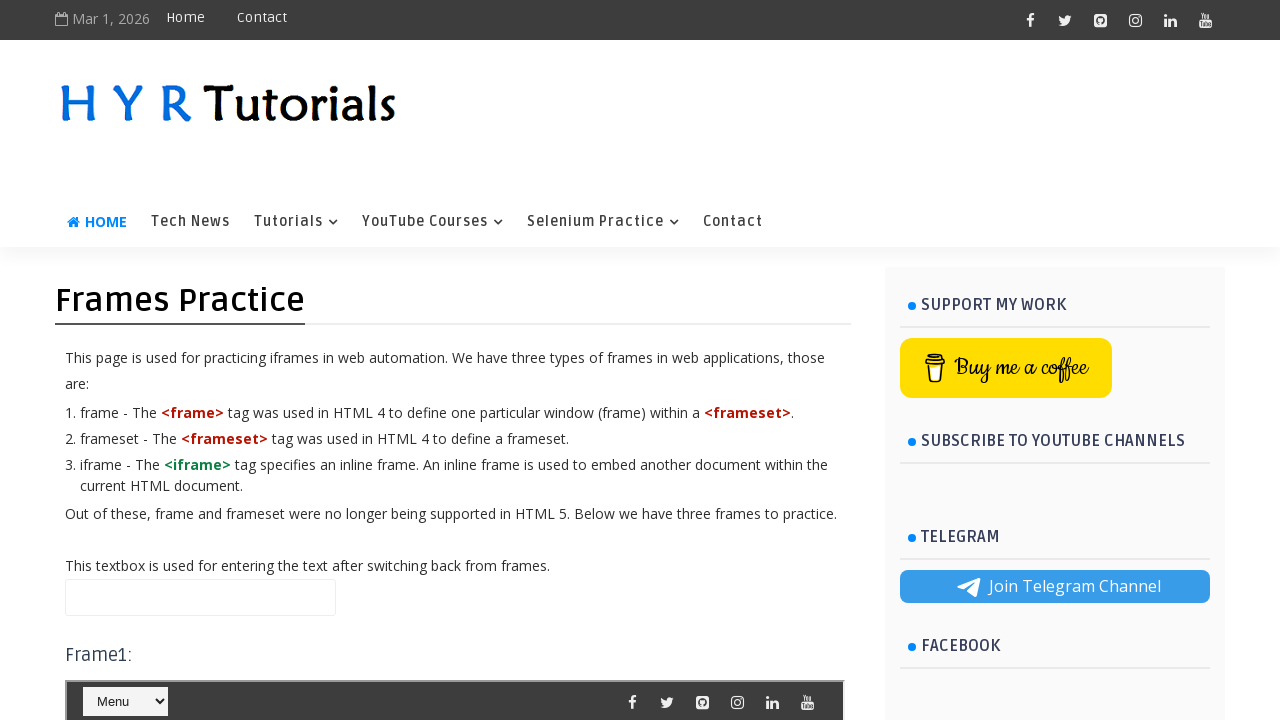

Filled name field with 'chetan' on main page on #name
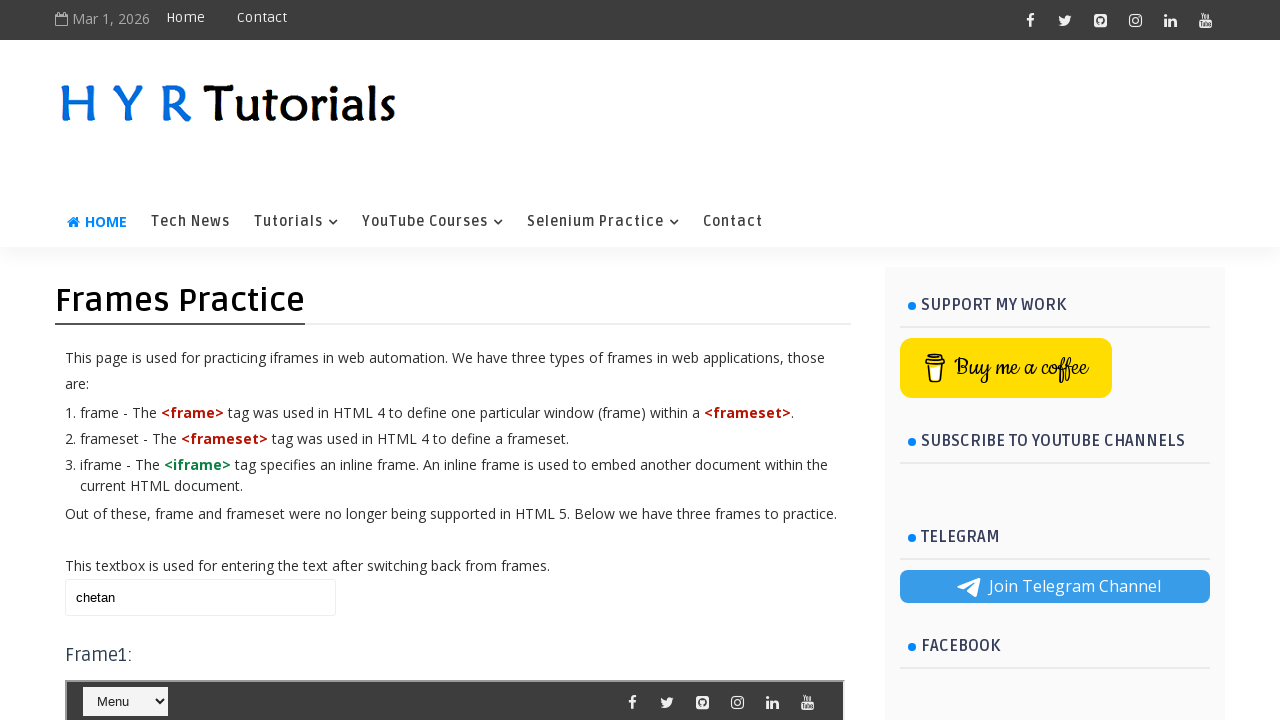

Located frame #frm3
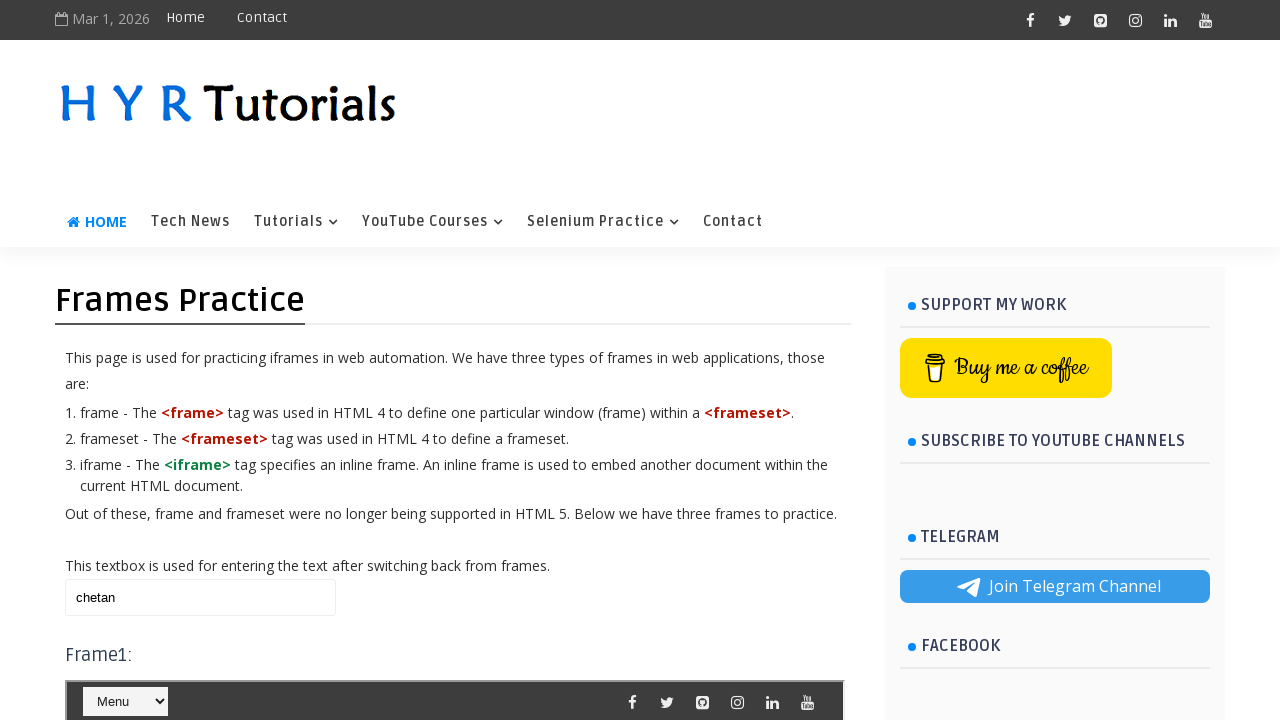

Located nested frame #frm1 inside #frm3
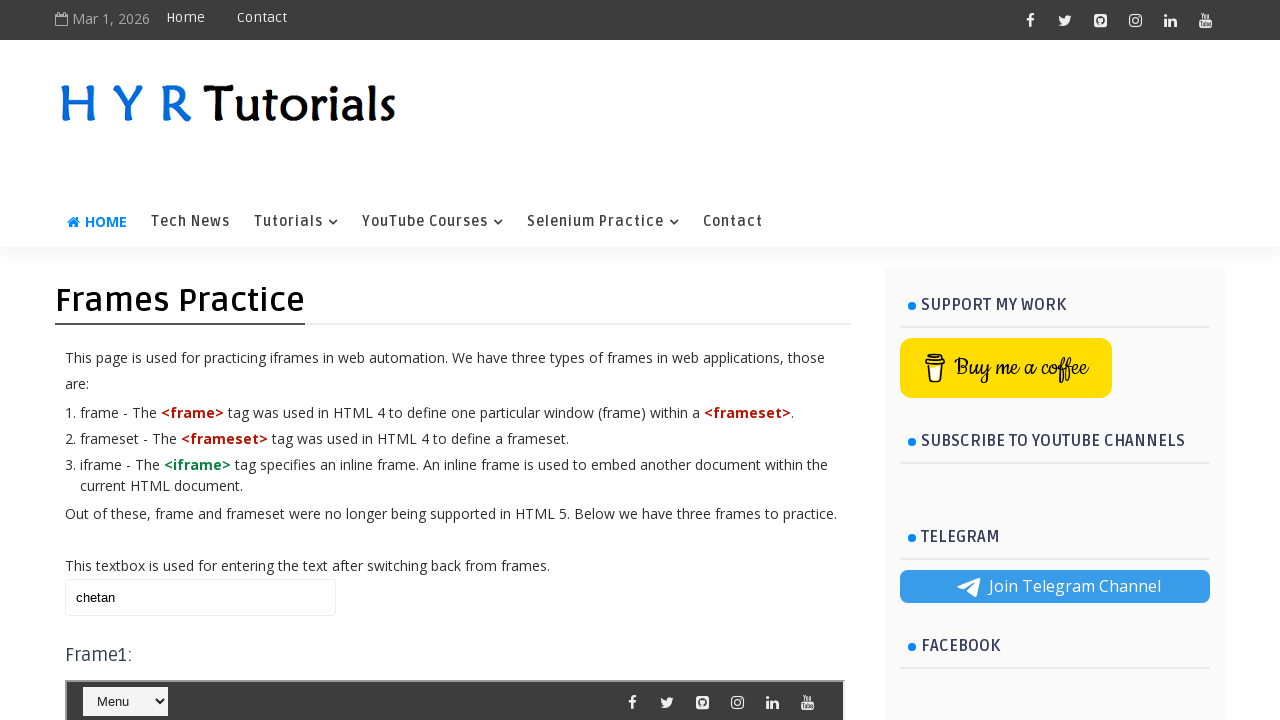

Selected option at index 2 from dropdown in nested iframe on #frm3 >> internal:control=enter-frame >> #frm1 >> internal:control=enter-frame >
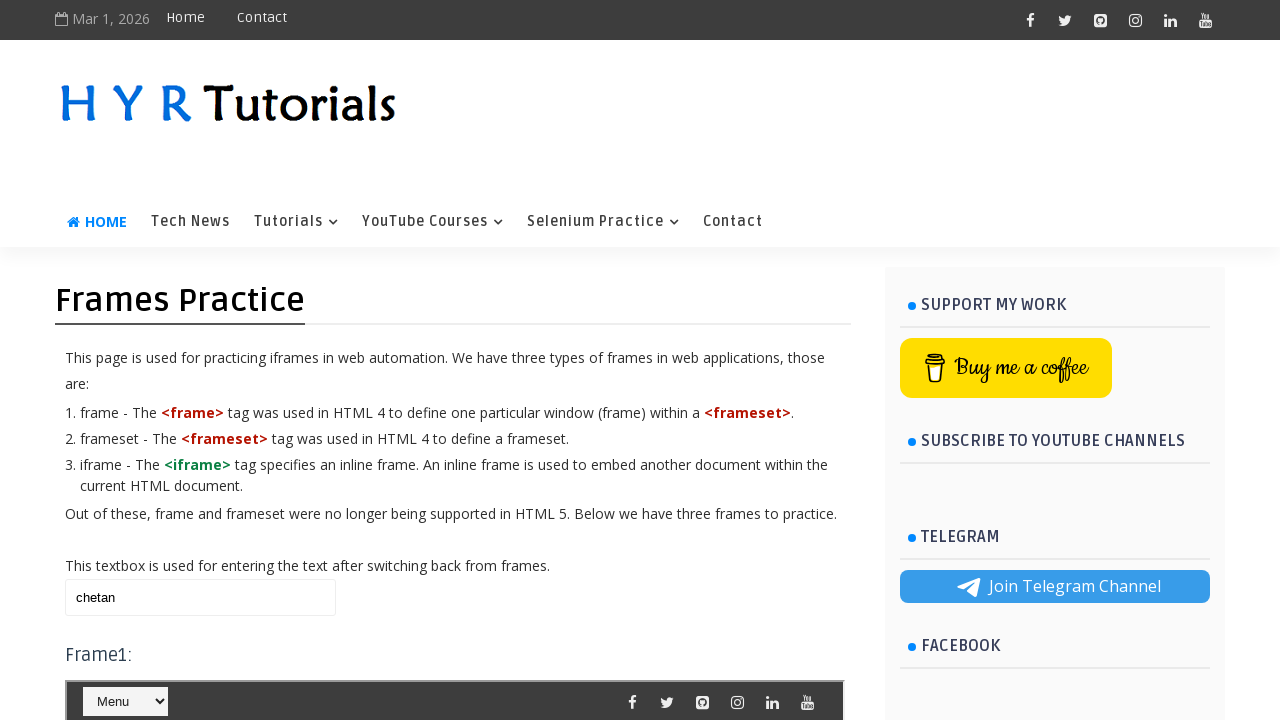

Retrieved current name field value: 'chetan'
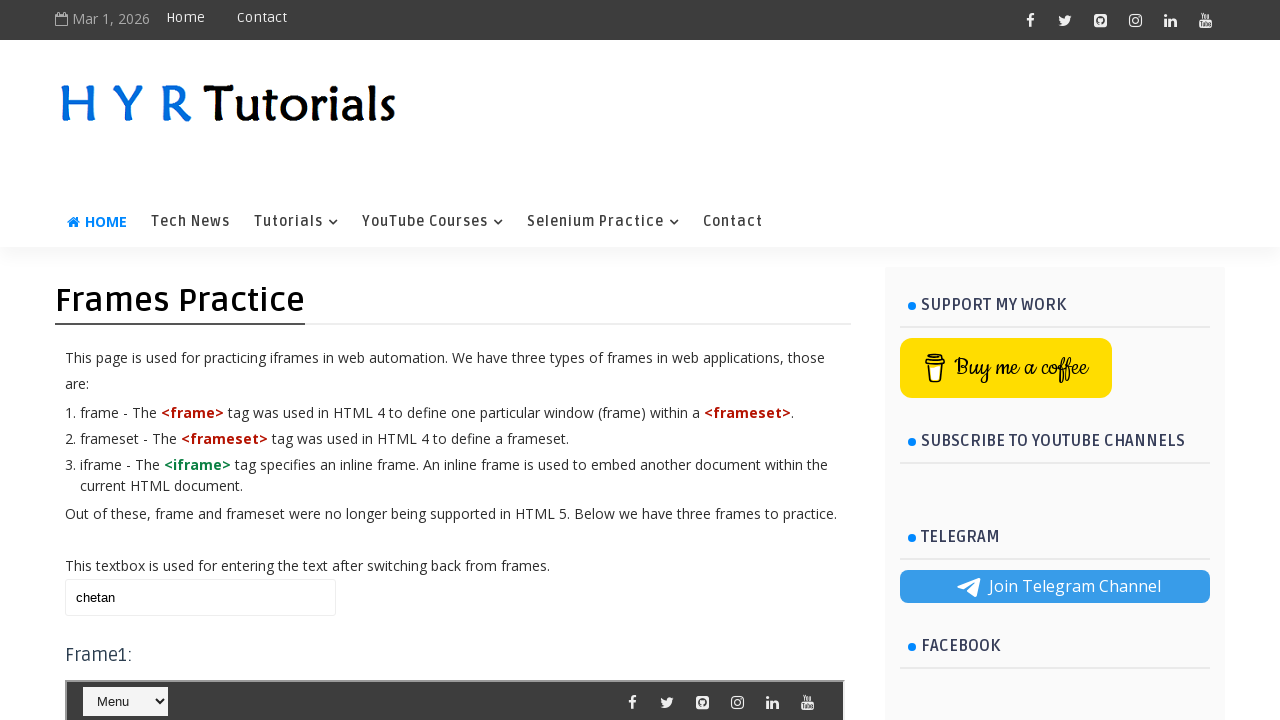

Appended ' Bante' to name field on main page on #name
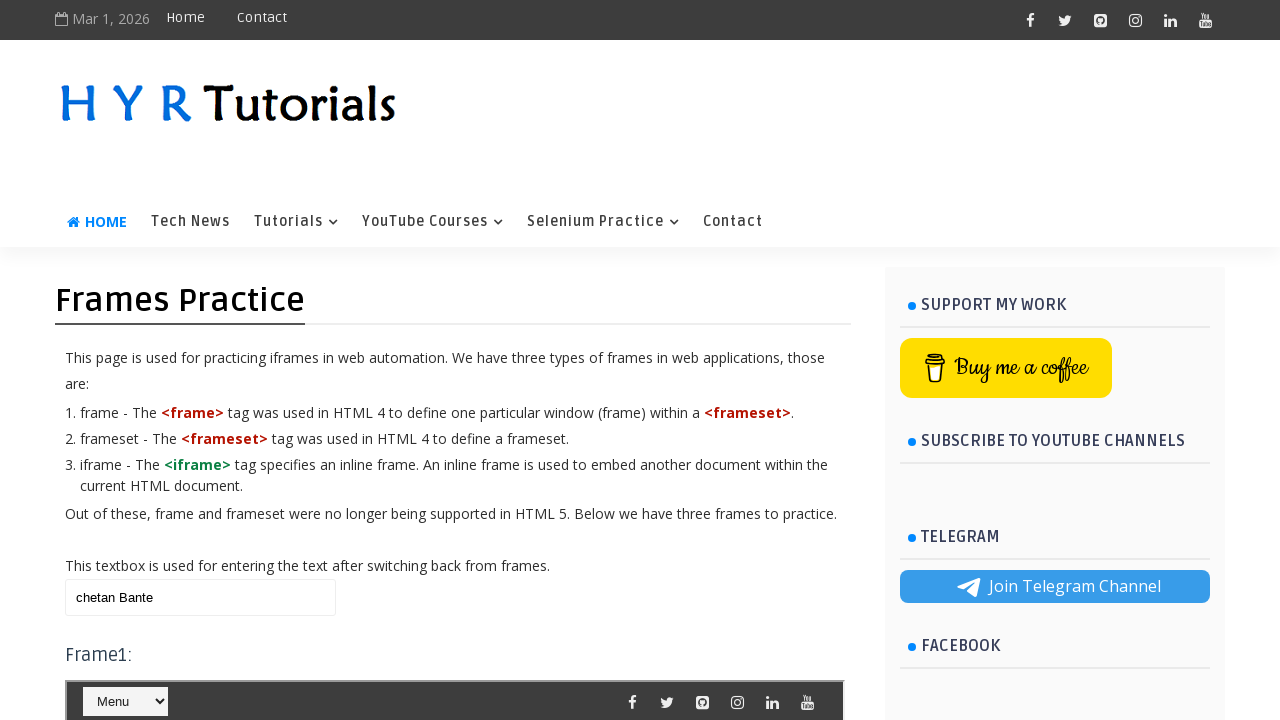

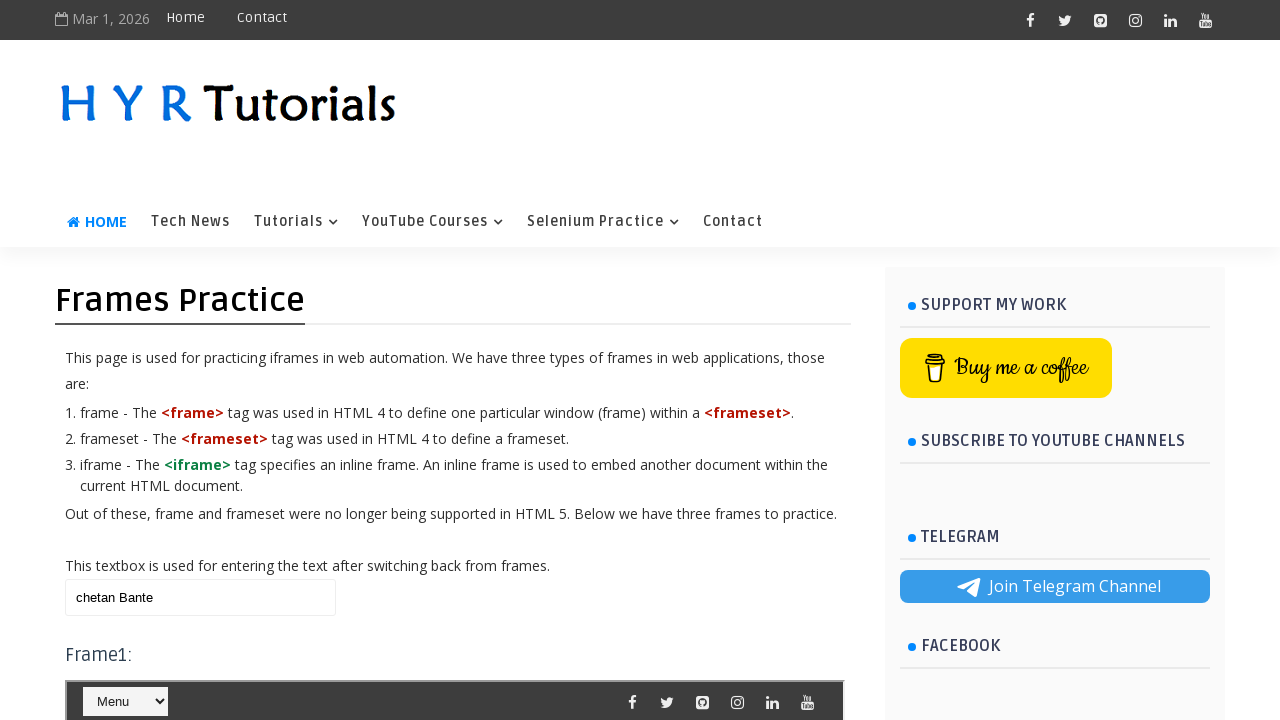